Tests a puzzle page by clicking the "give up" button and verifying that answer-related elements appear

Starting URL: https://playground.learnqa.ru/puzzle/triangle

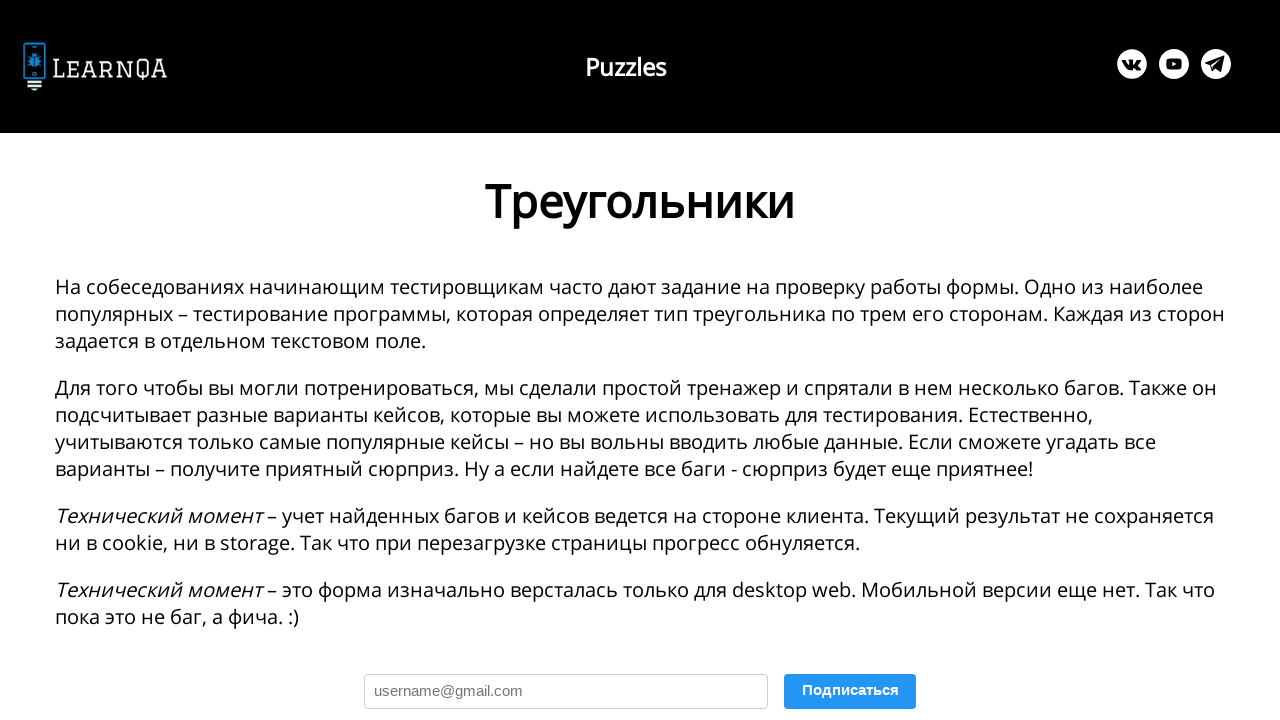

Clicked 'I give up' button at (343, 360) on button:has-text('Я сдаюсь')
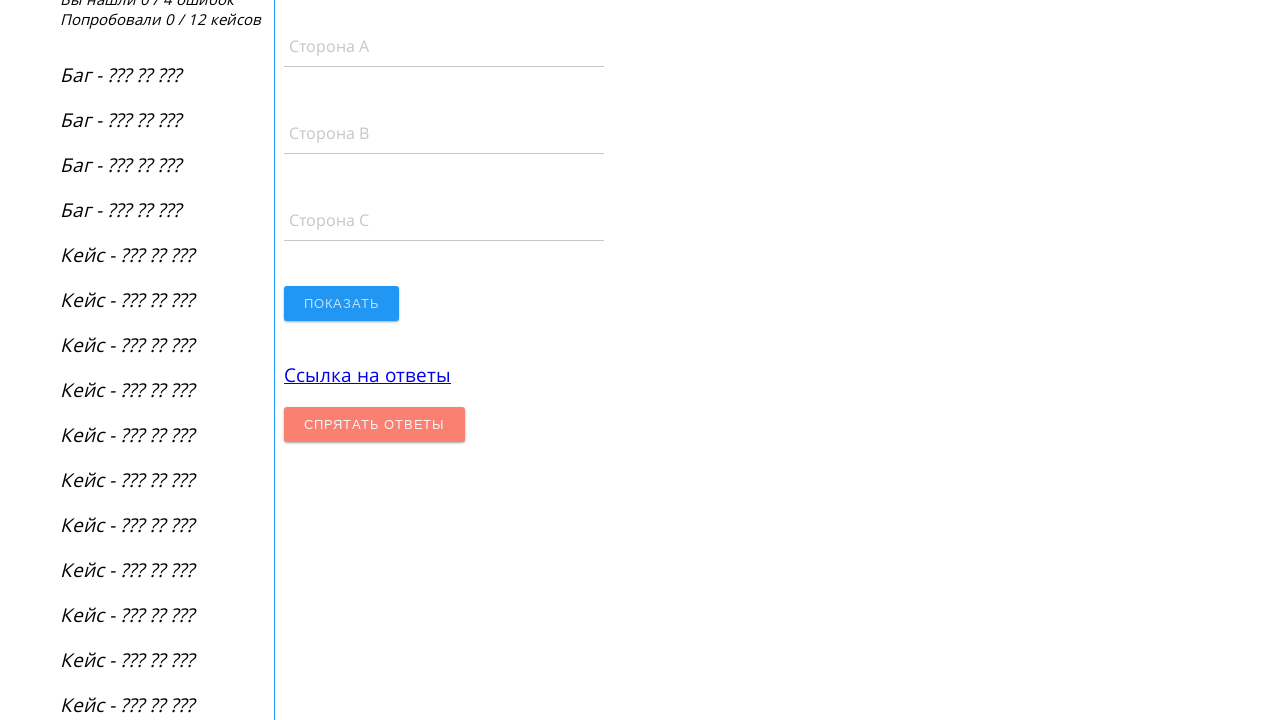

Answer link appeared
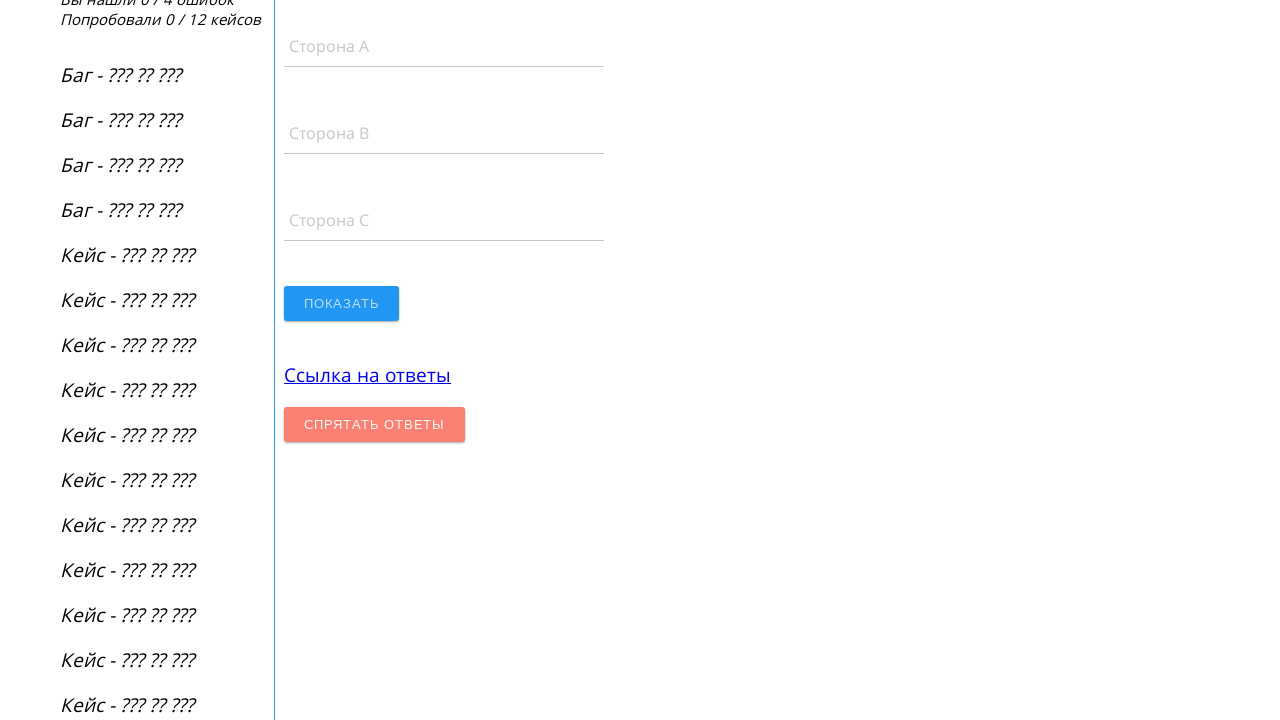

Hide answers button appeared
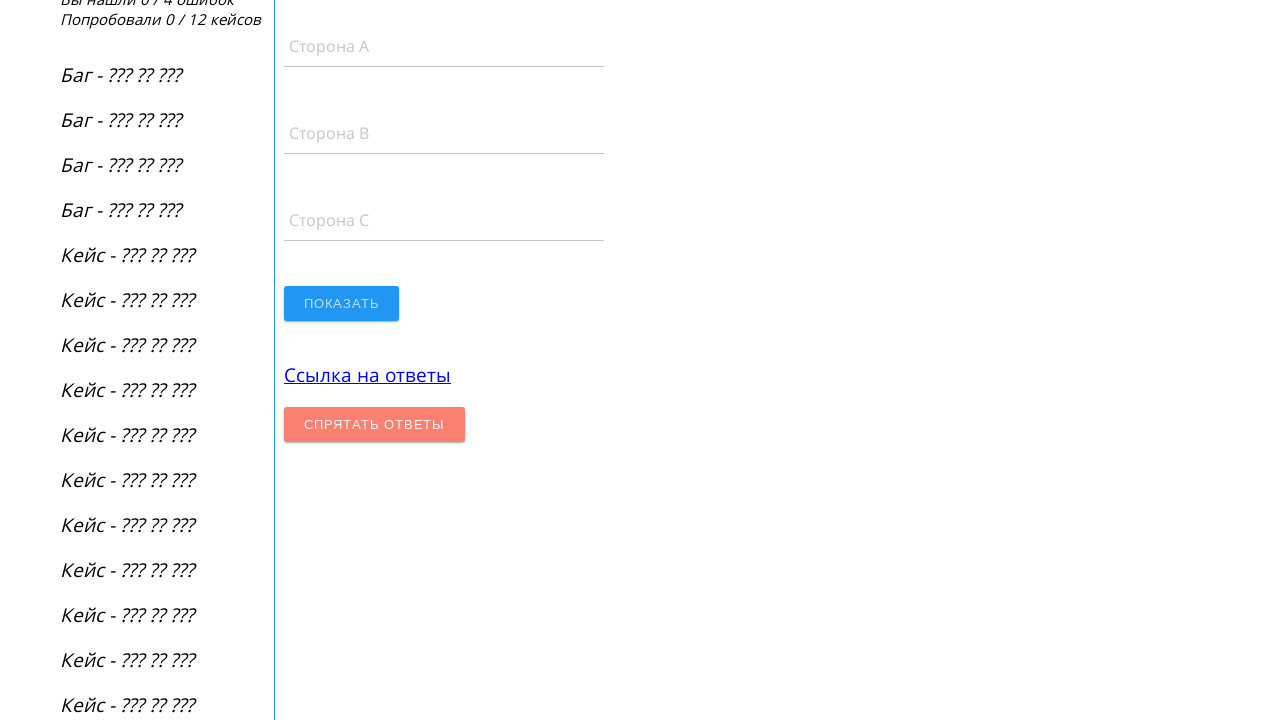

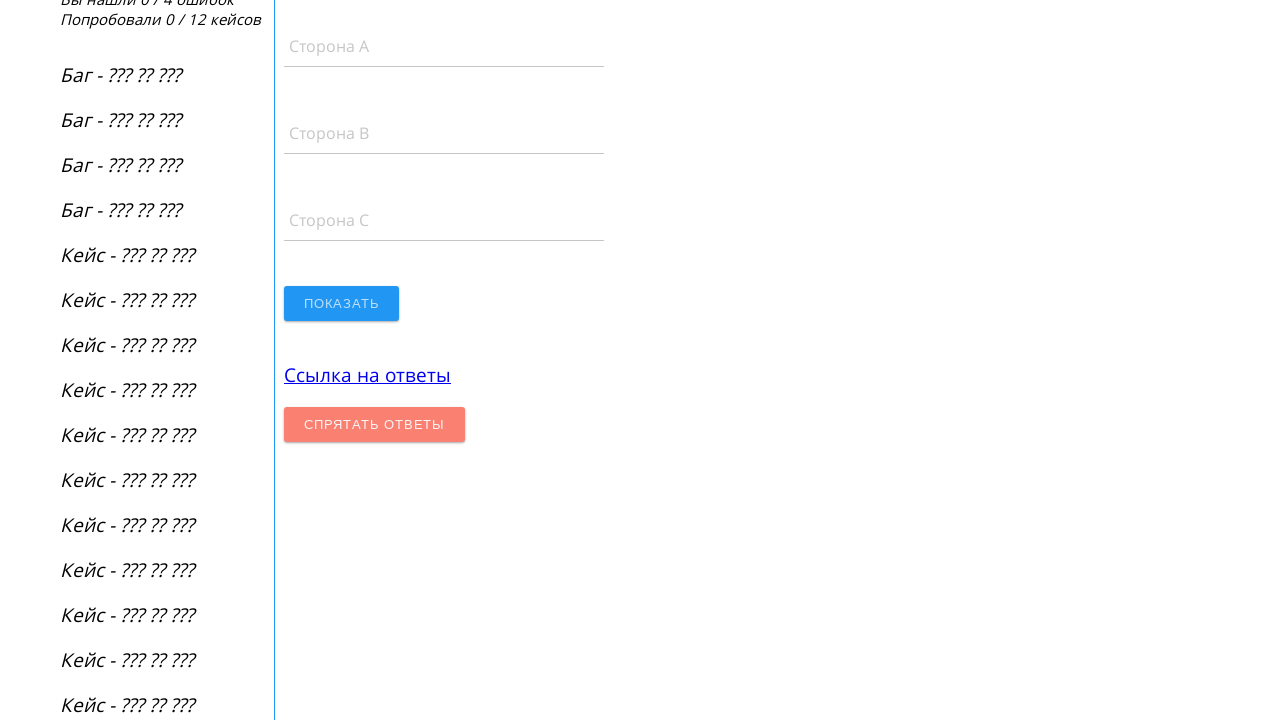